Navigates to DuckDuckGo and verifies the page title (note: the original test has an incorrect assertion expecting "Google" instead of "DuckDuckGo")

Starting URL: https://duckduckgo.com/

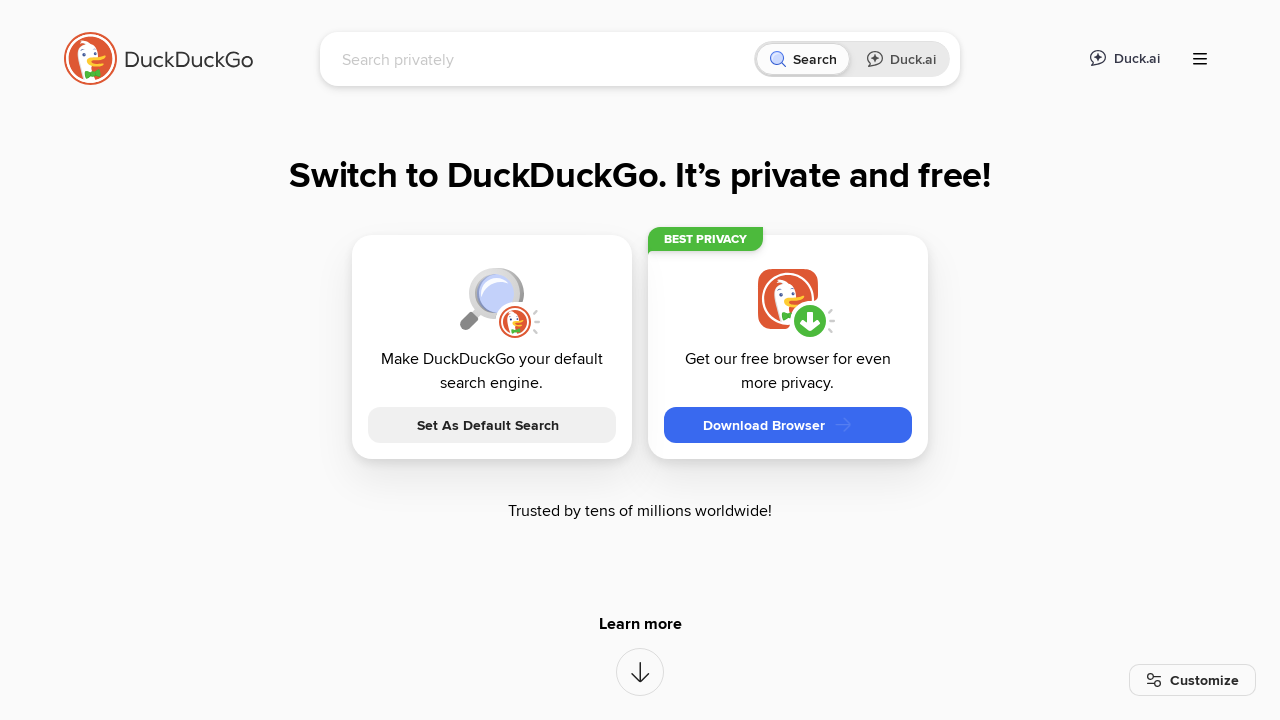

Navigated to https://duckduckgo.com/
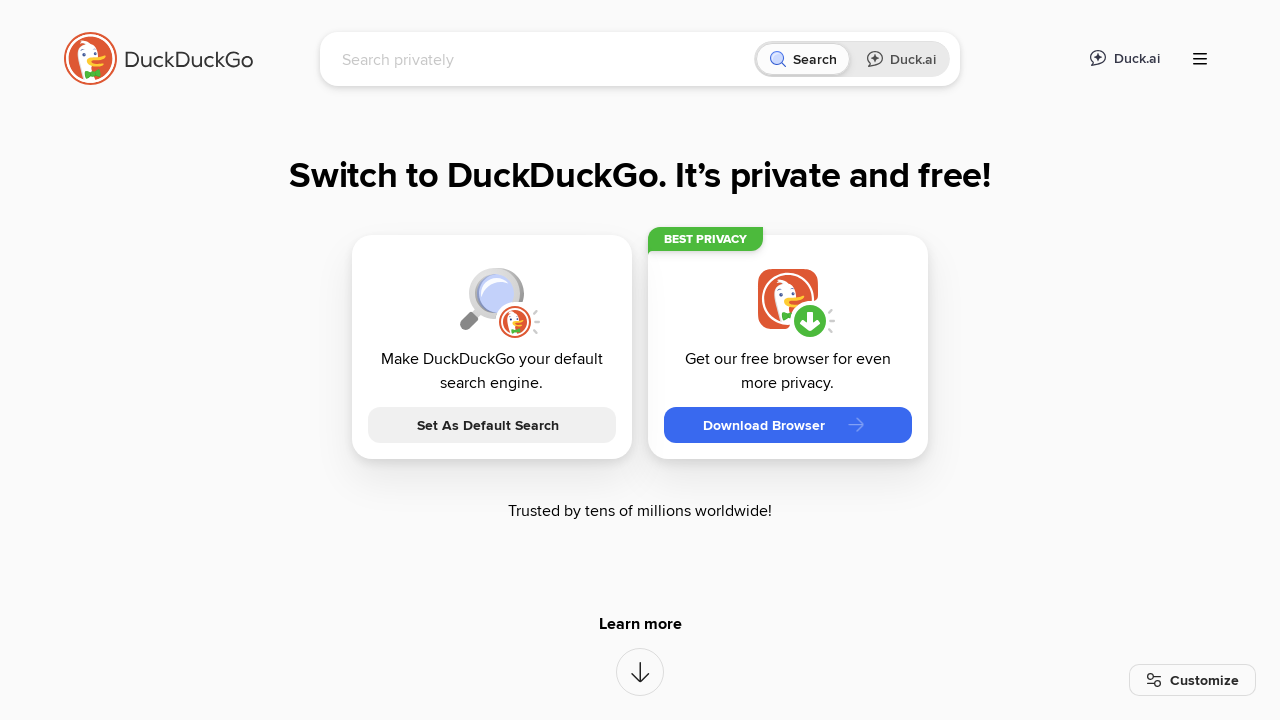

Verified page title contains 'DuckDuckGo'
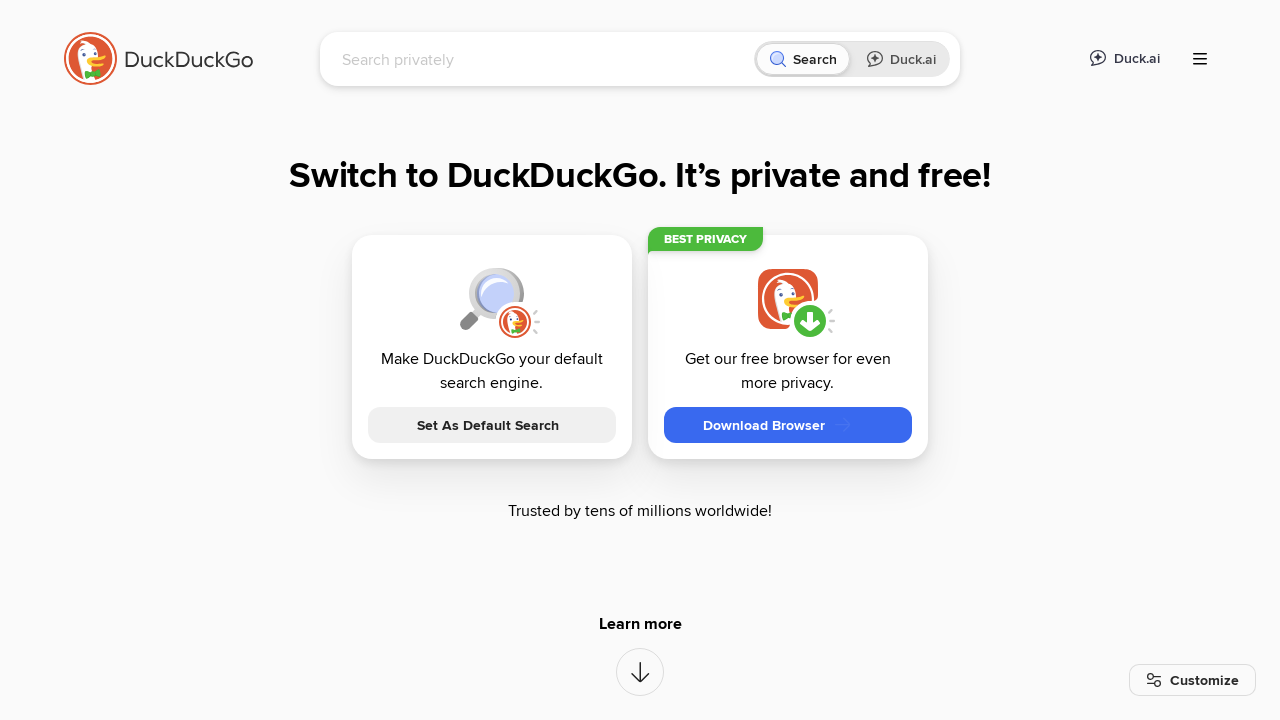

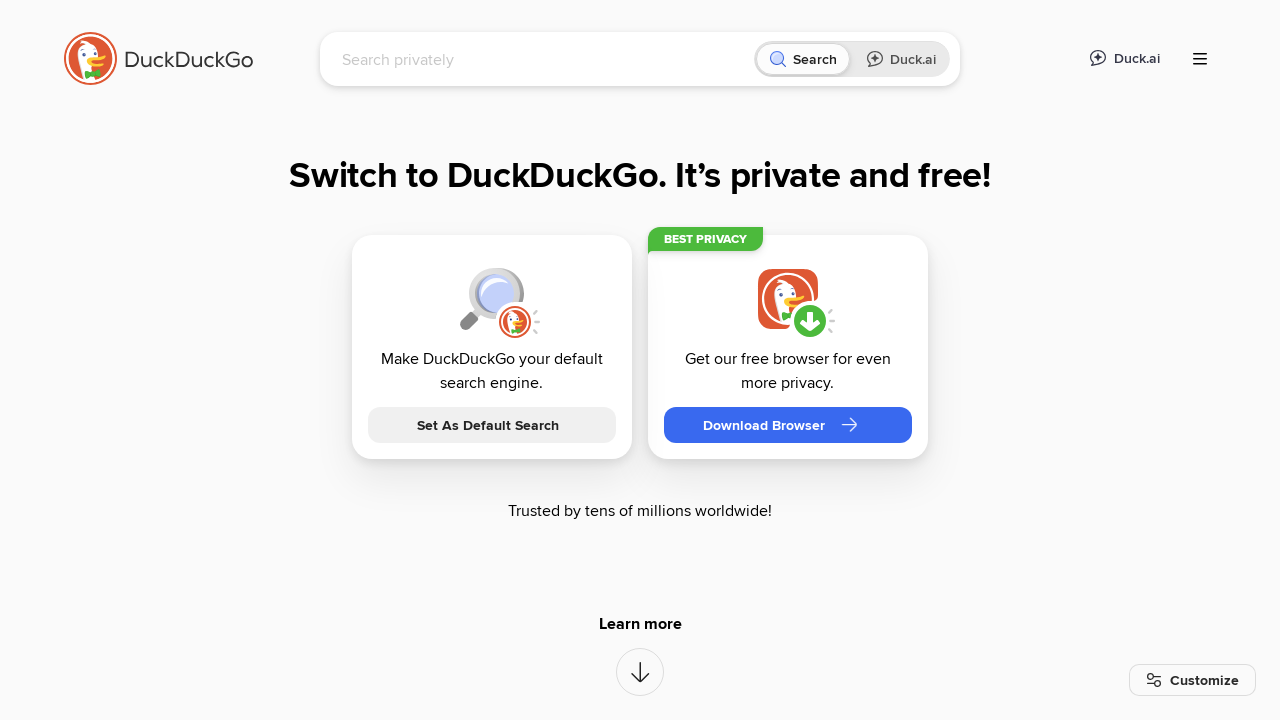